Tests alert handling functionality by triggering a simple alert and accepting it

Starting URL: https://www.leafground.com/alert.xhtml

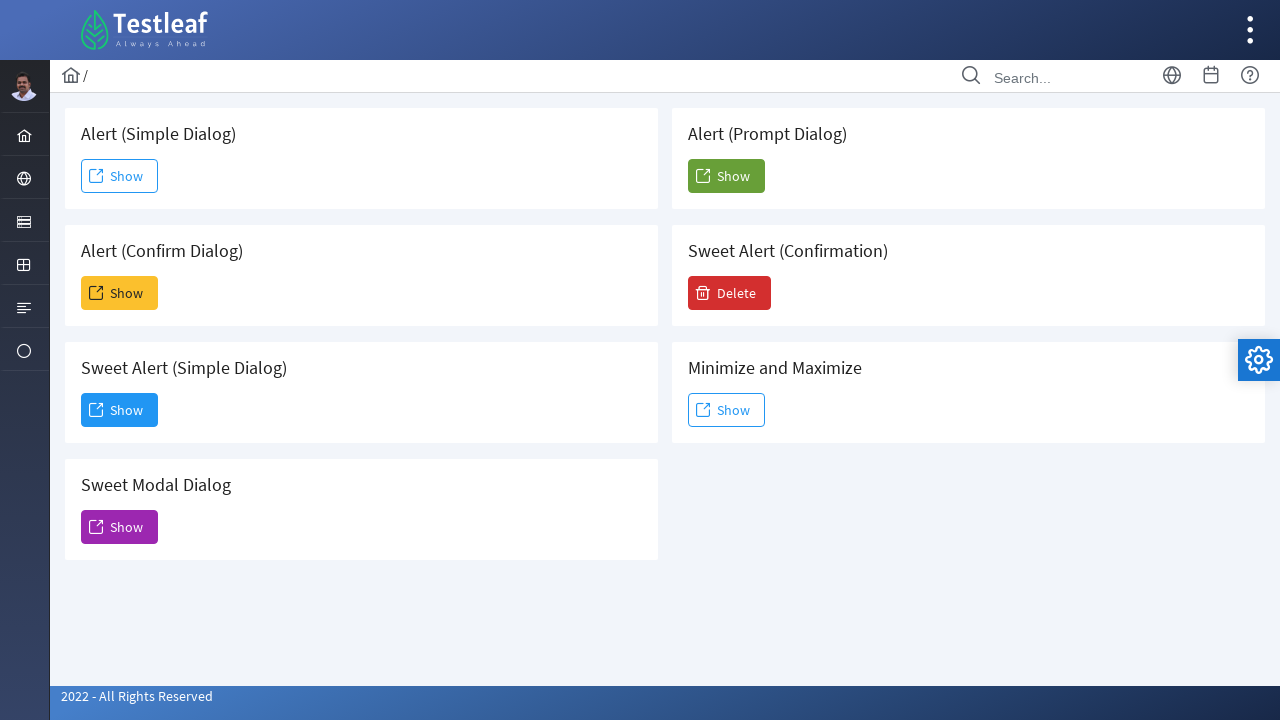

Clicked 'Show' button to trigger alert at (120, 176) on xpath=//span[text()='Show']
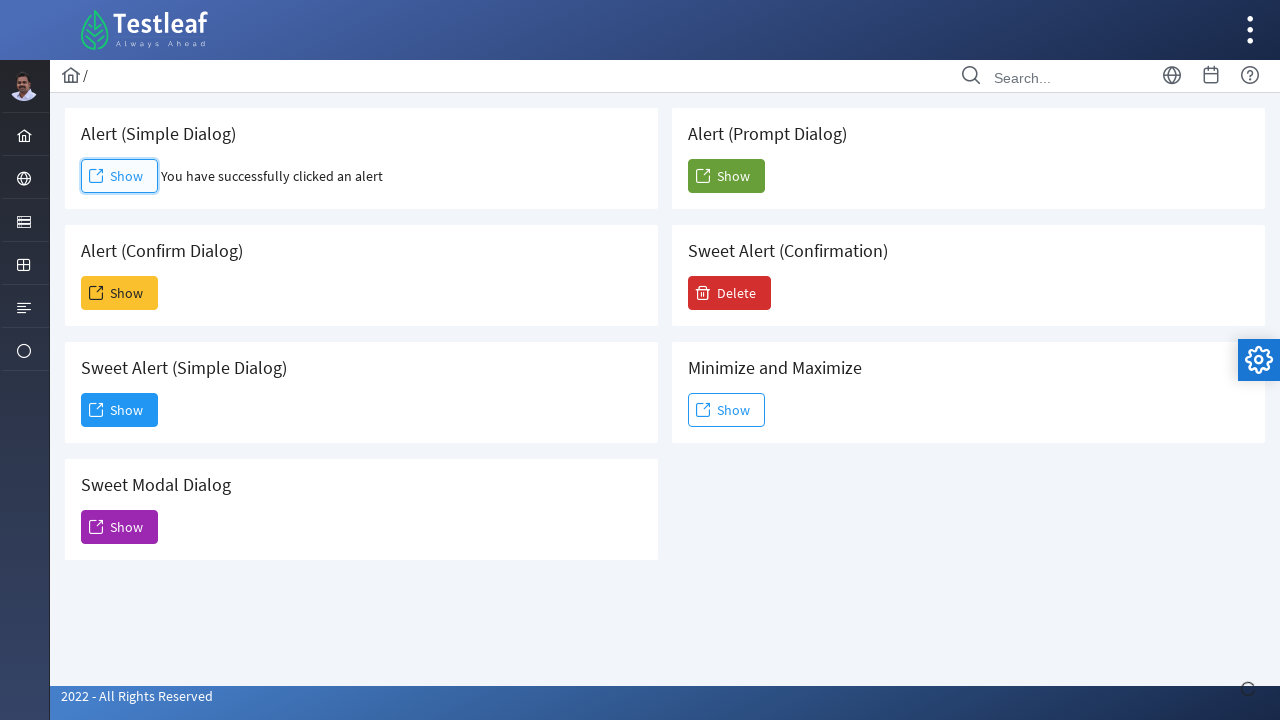

Set up dialog handler to accept alerts
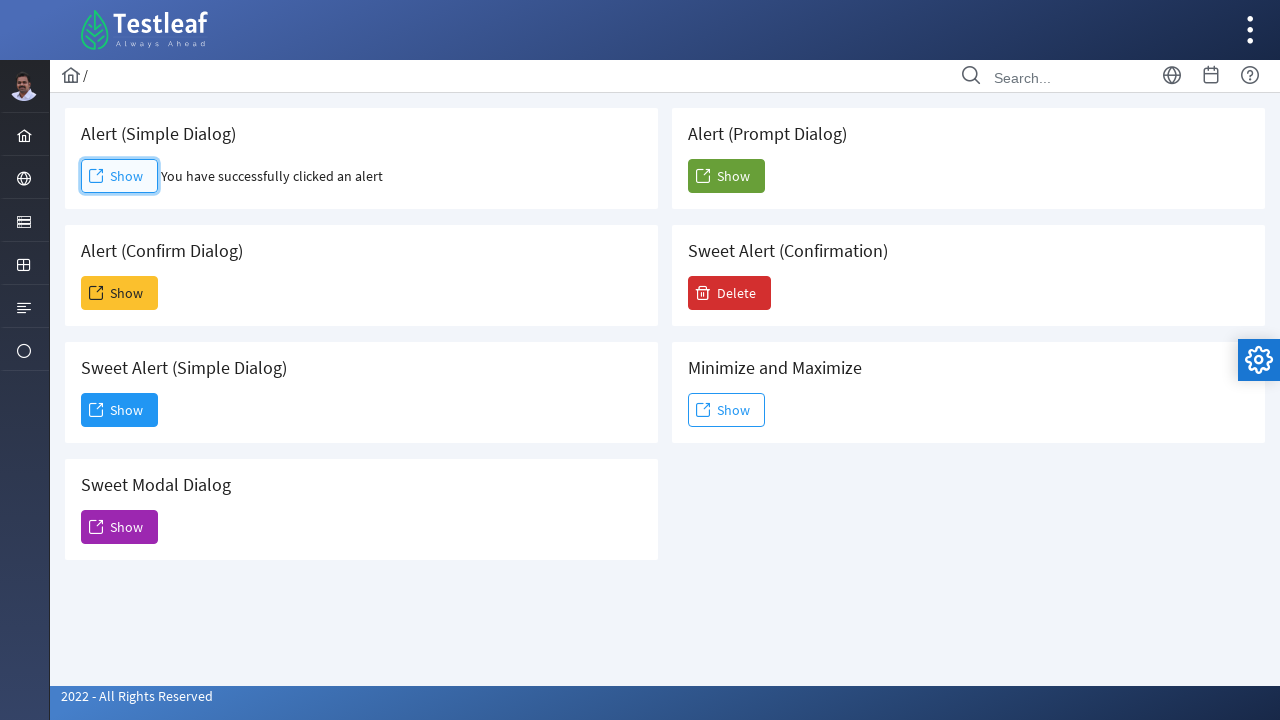

Triggered pending dialogs by evaluating JavaScript
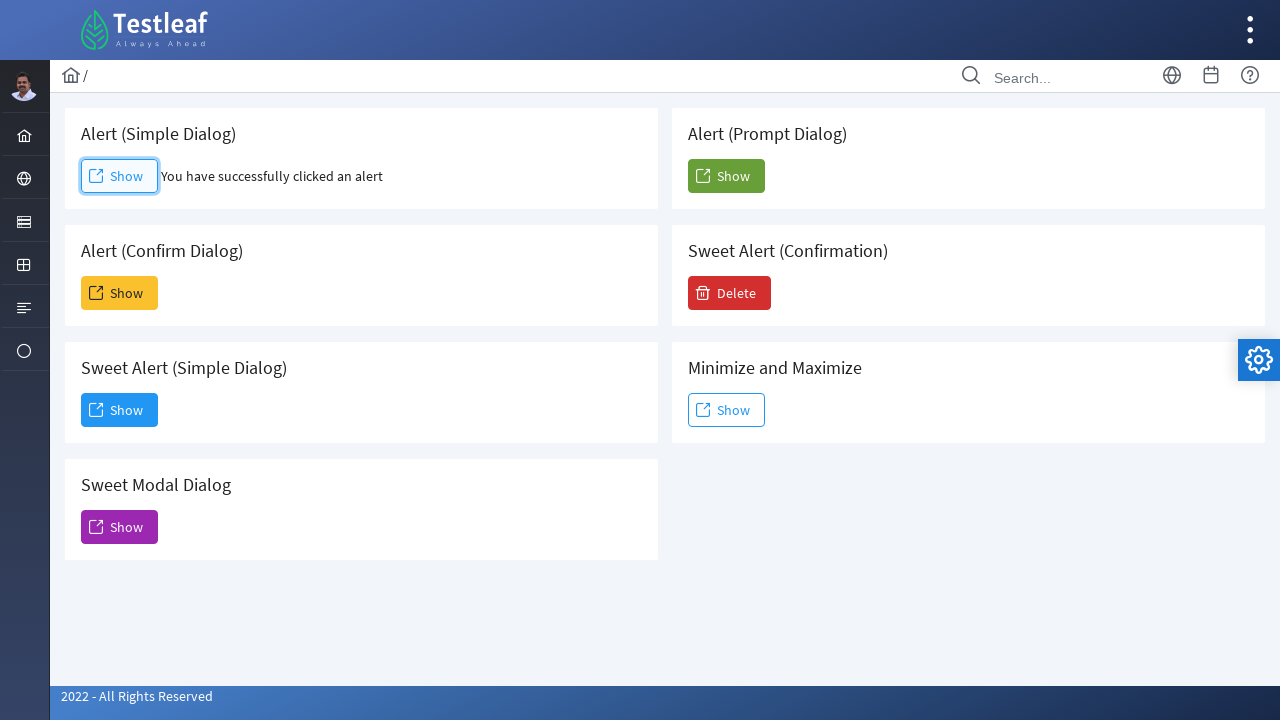

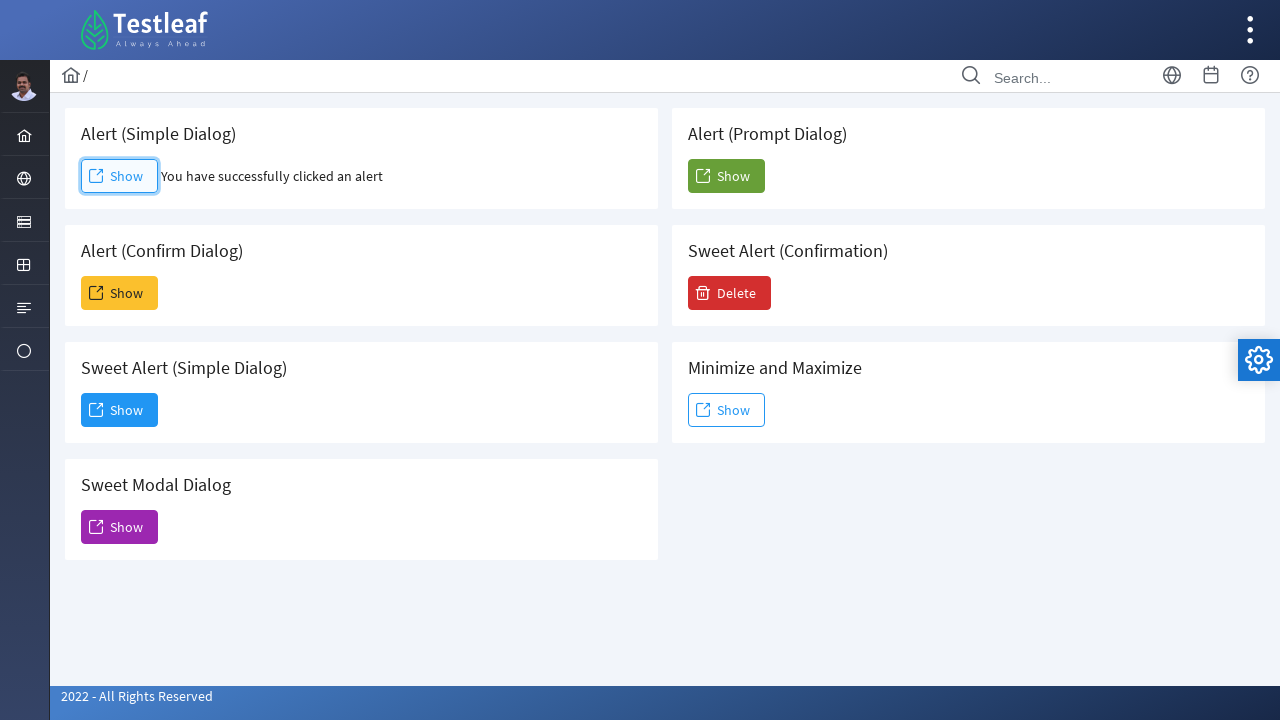